Tests window/tab management by opening new tabs and windows, switching between them, and using browser back/forward navigation.

Starting URL: https://www.selenium.dev/

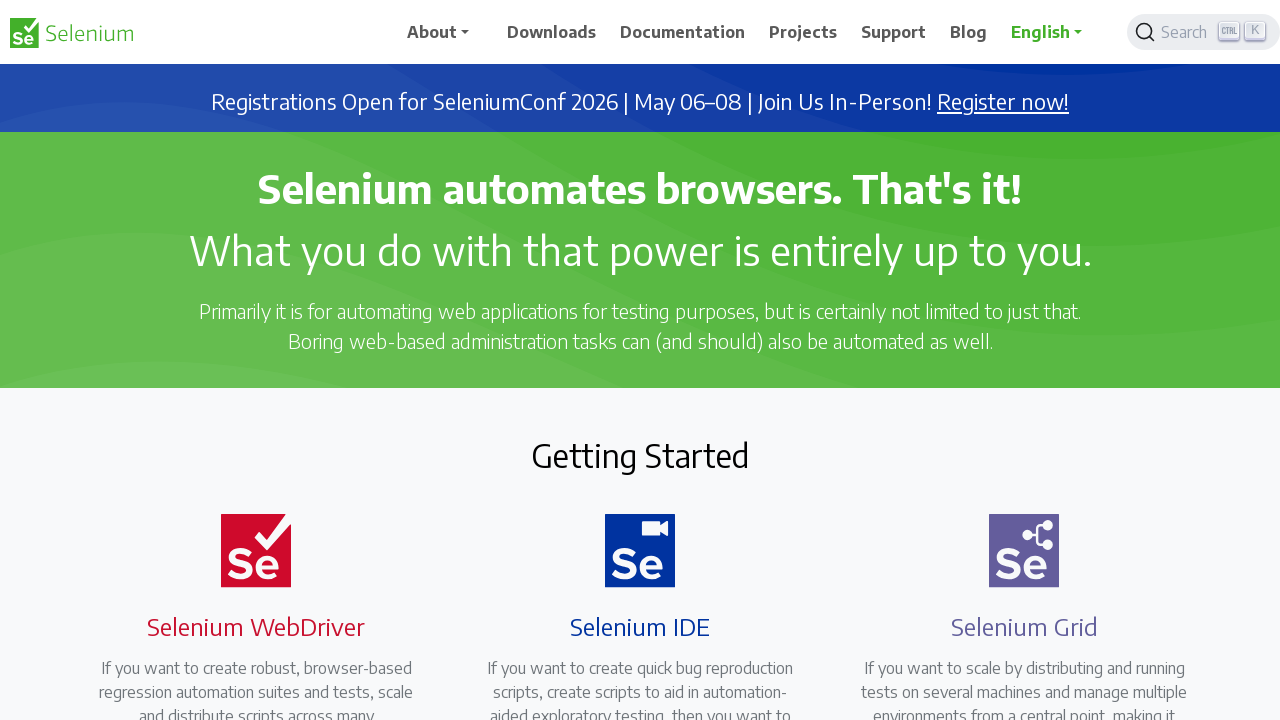

Stored reference to original page at https://www.selenium.dev/
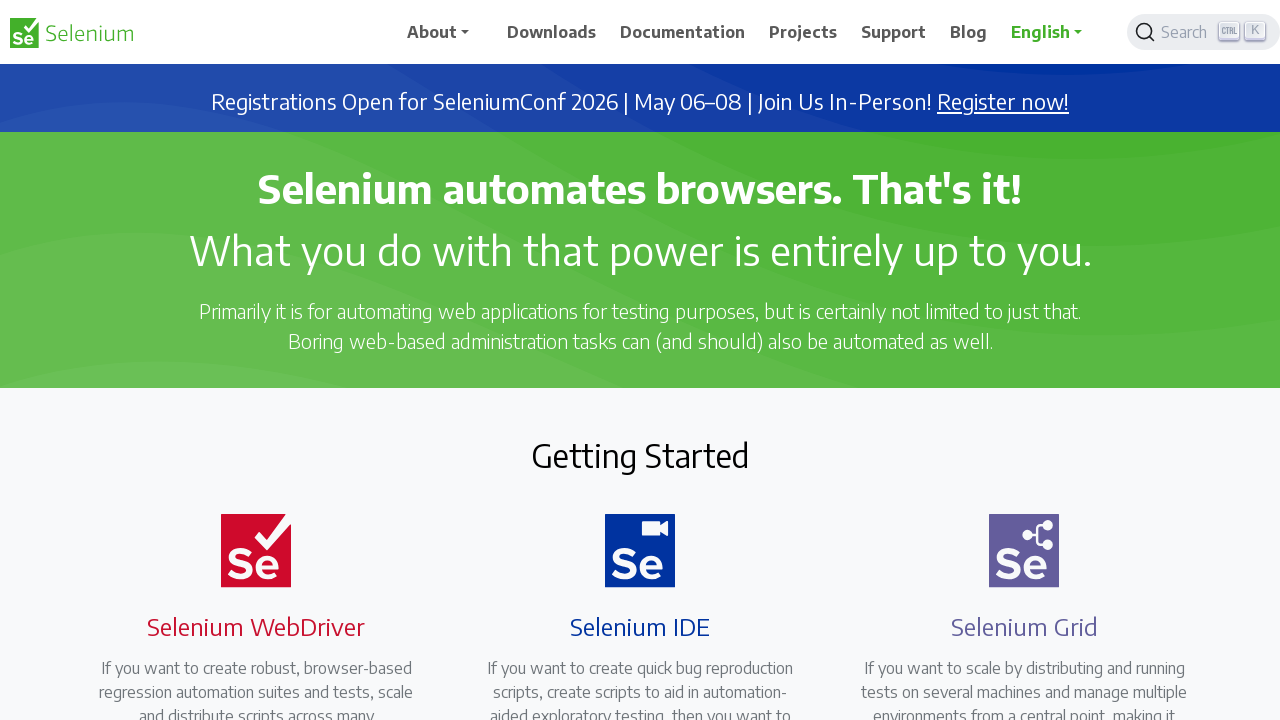

Opened a new tab
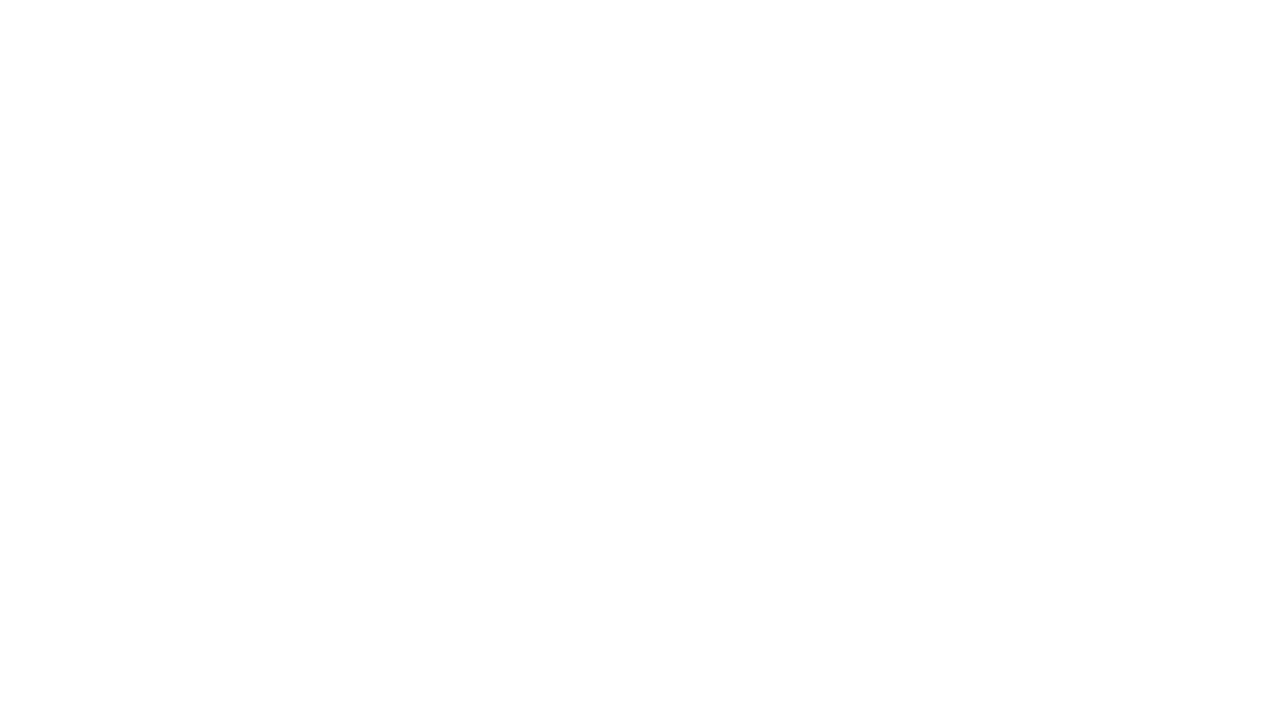

Switched to original page
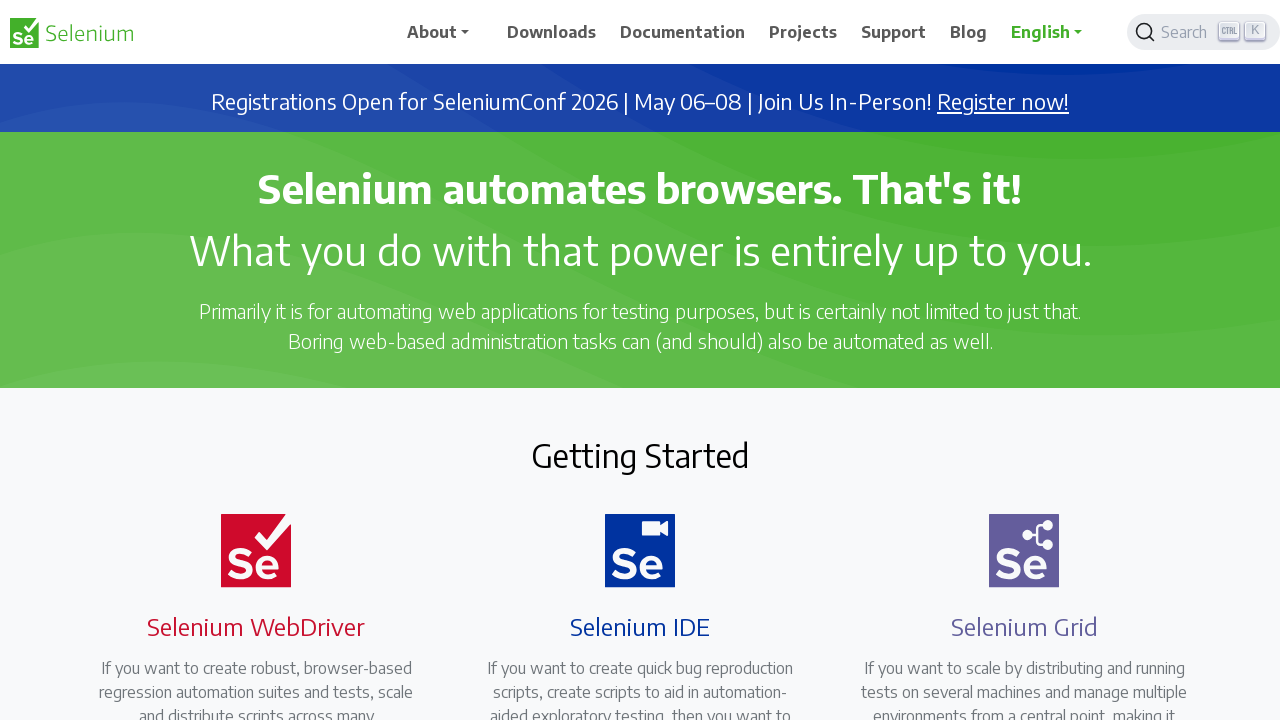

Switched to new tab
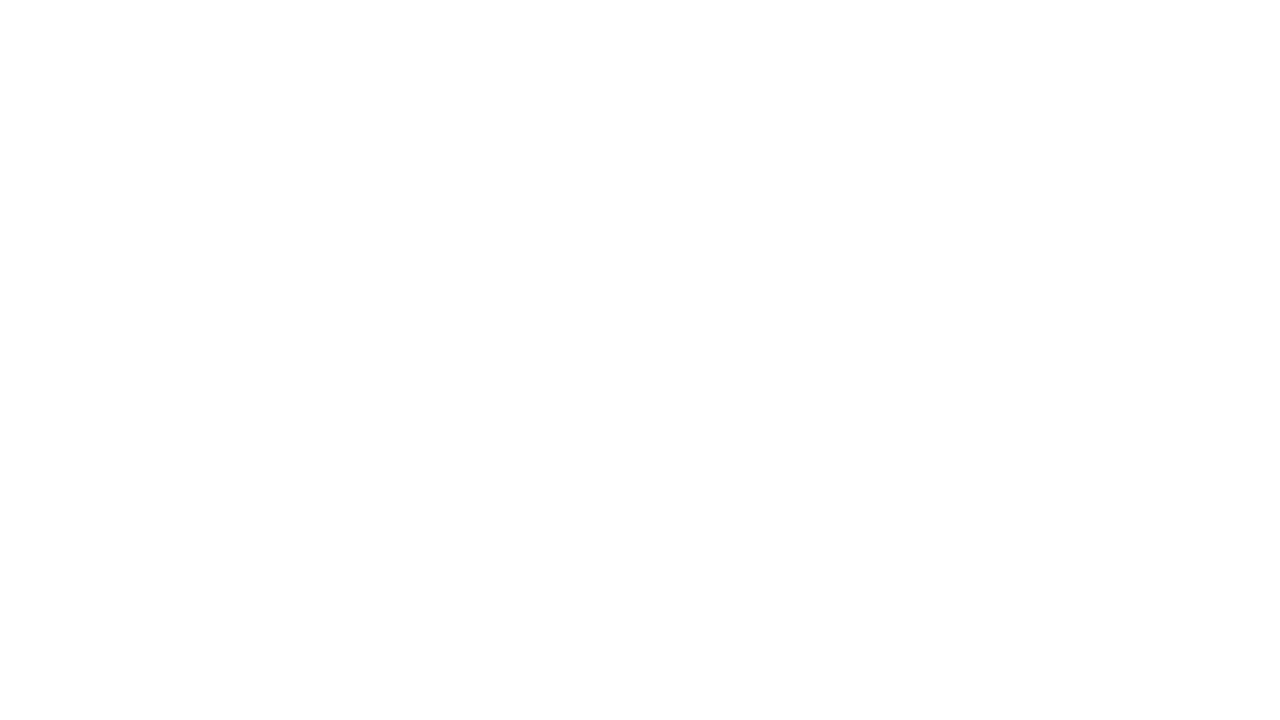

Navigated to https://www.saucedemo.com/v1/index.html in new tab
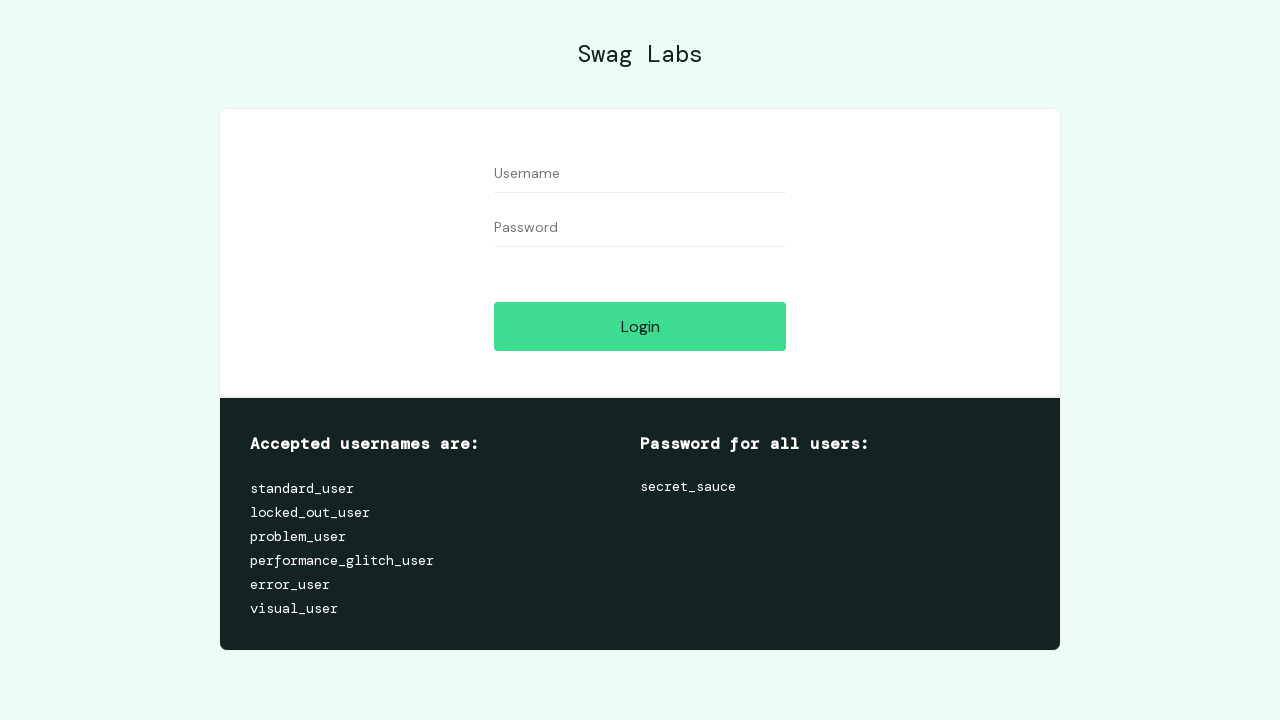

Navigated back in new tab
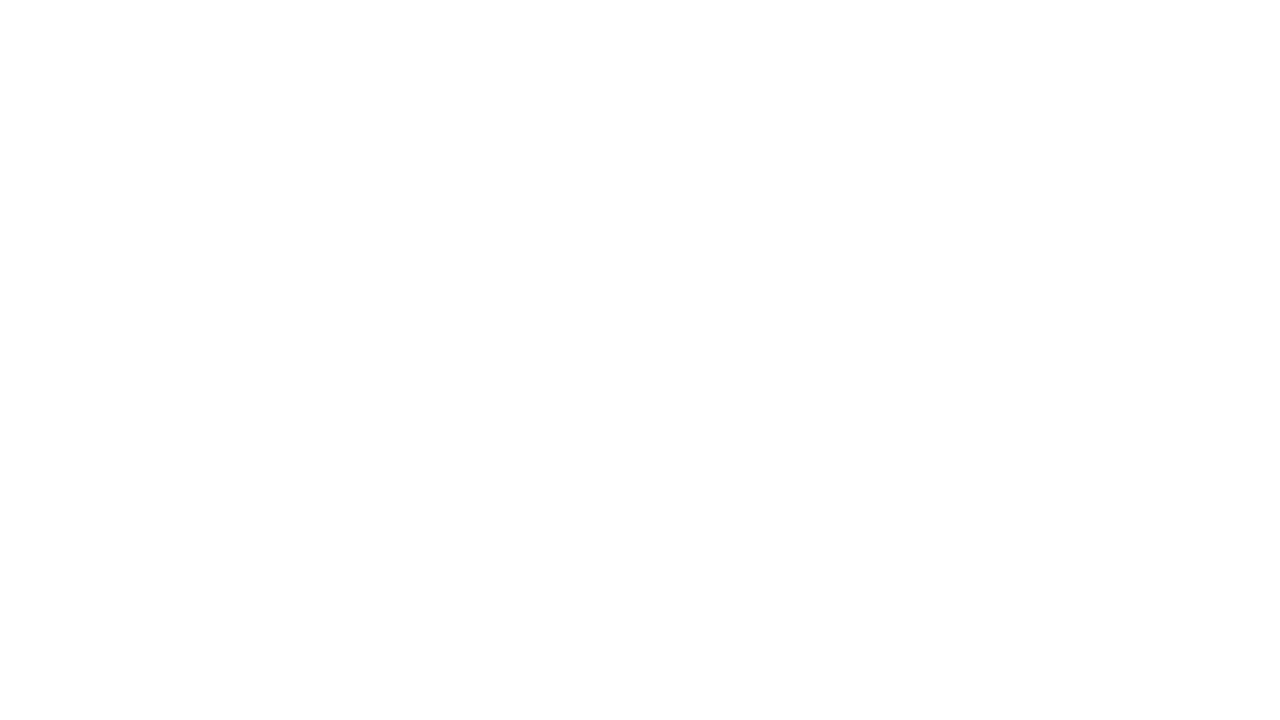

Navigated forward in new tab
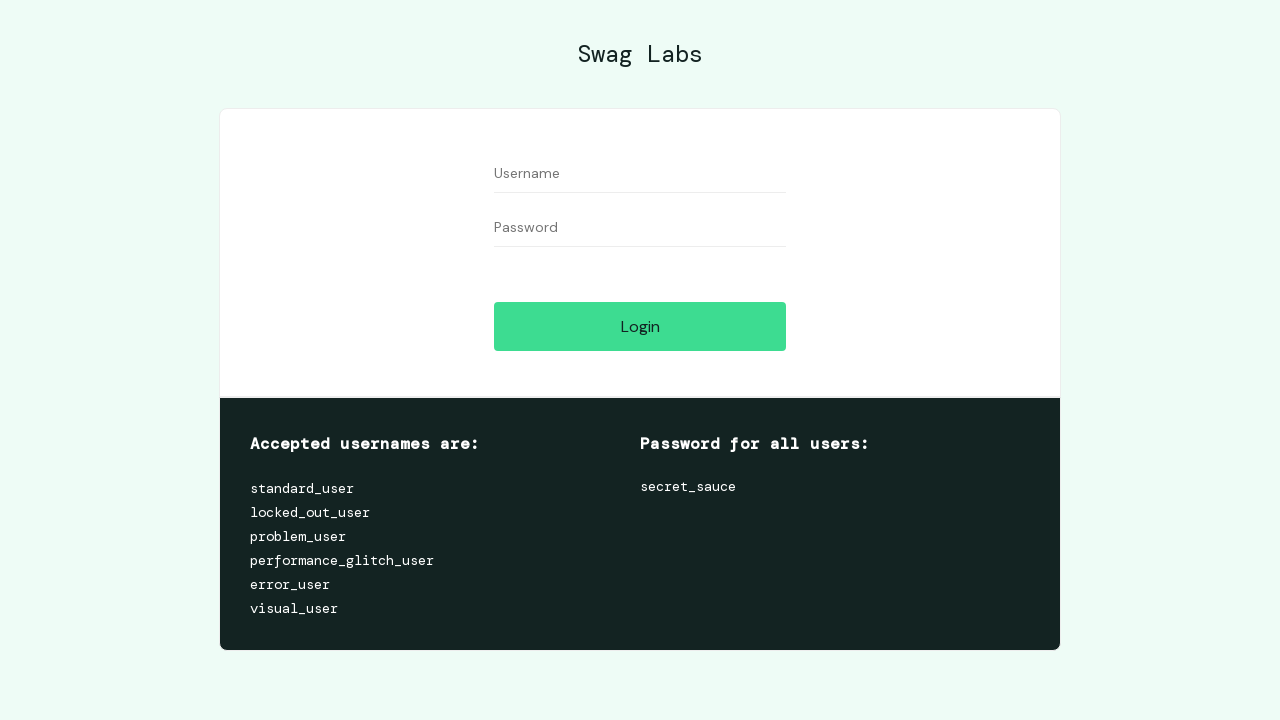

Opened a third tab
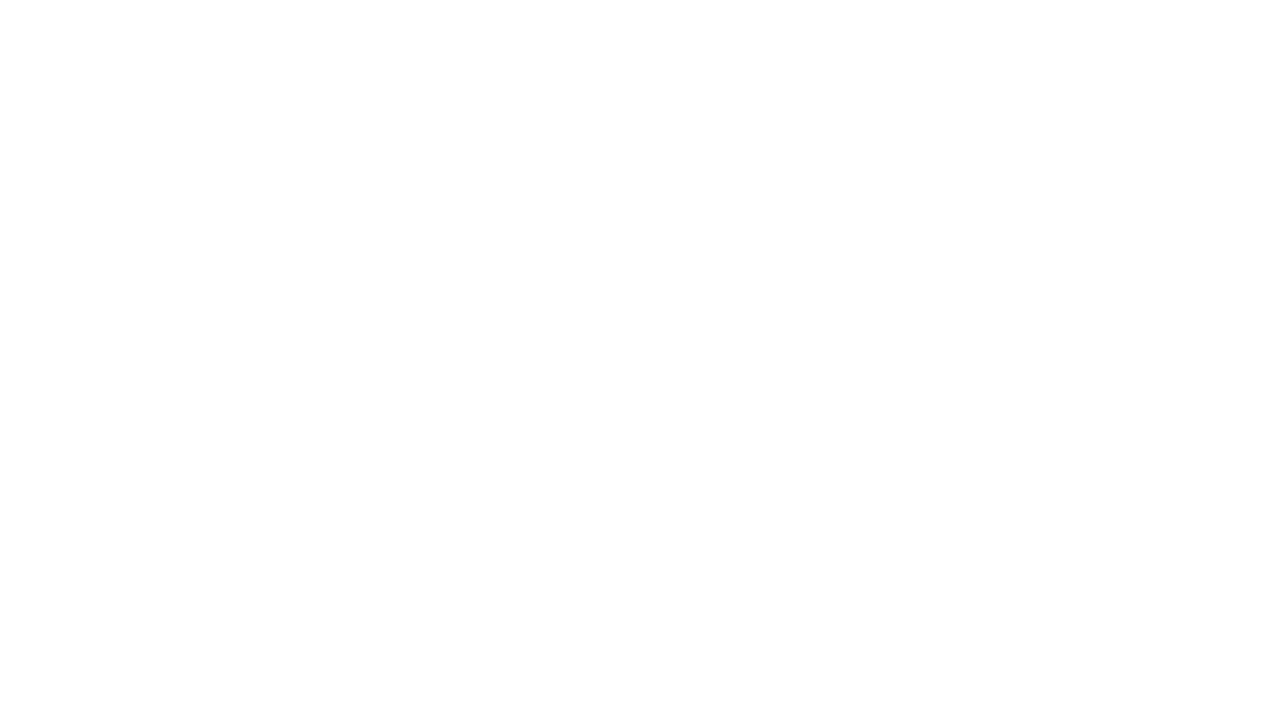

Switched to original page
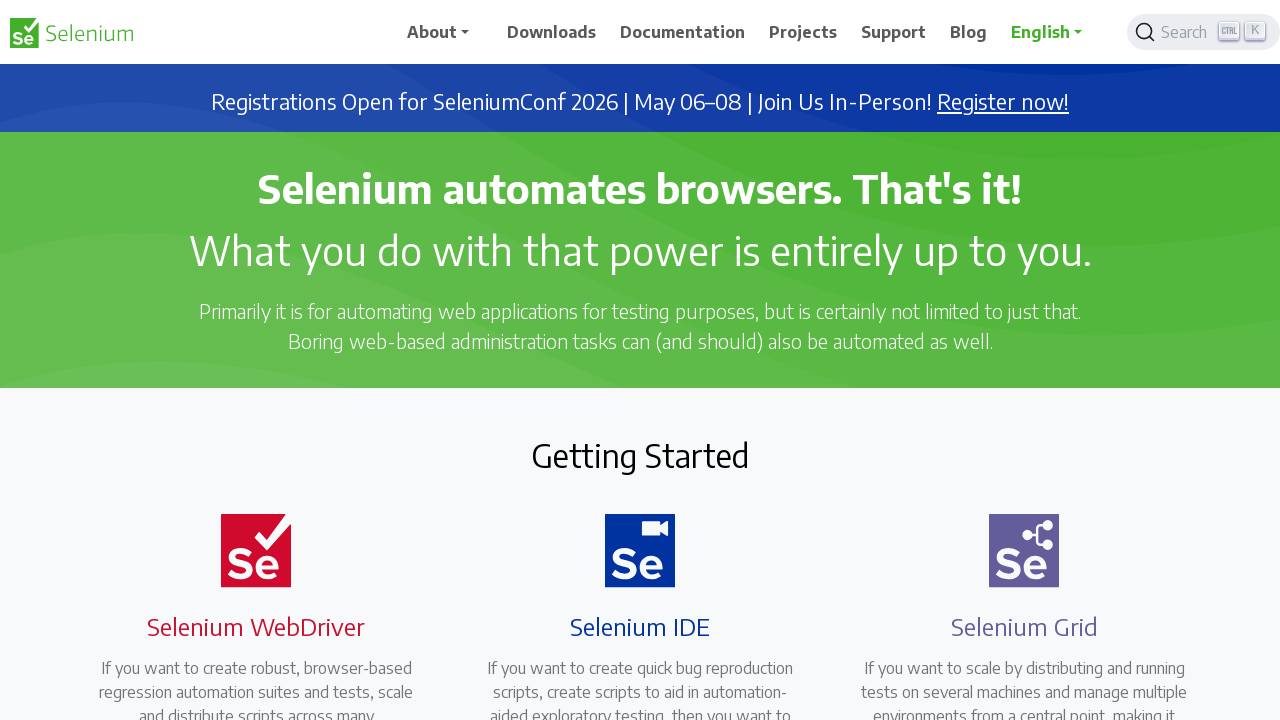

Switched to third tab
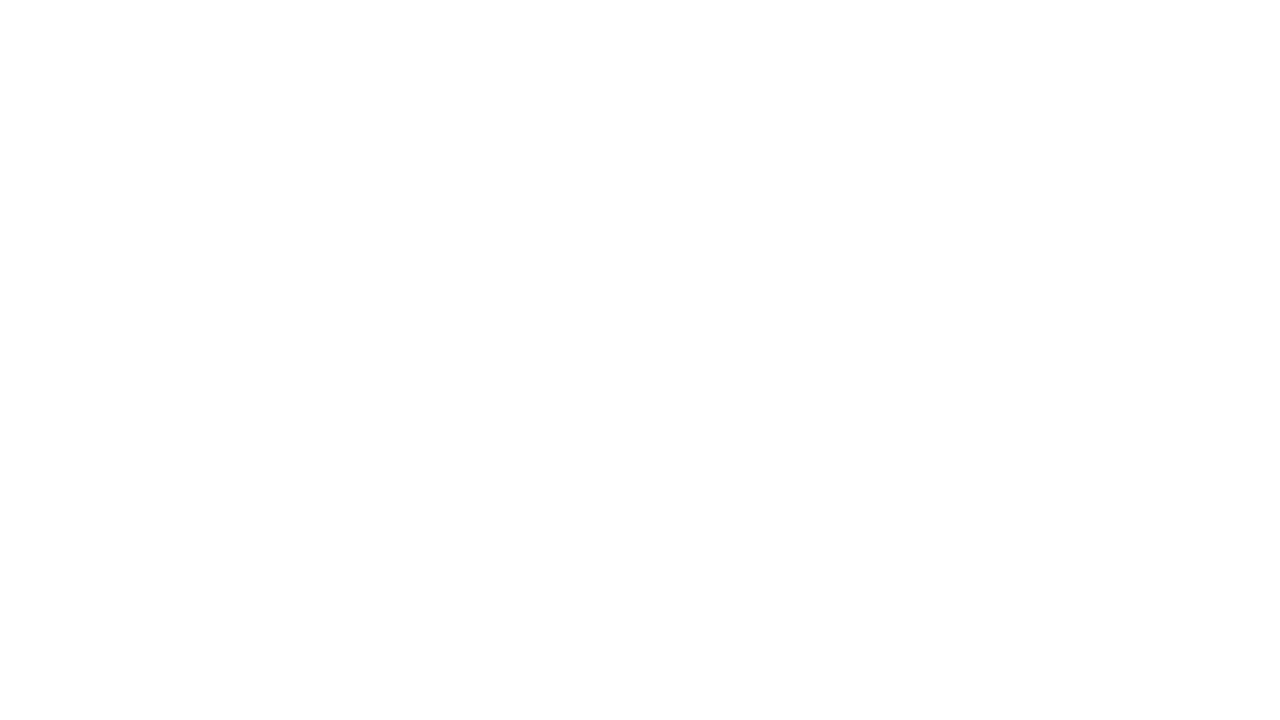

Switched to new tab
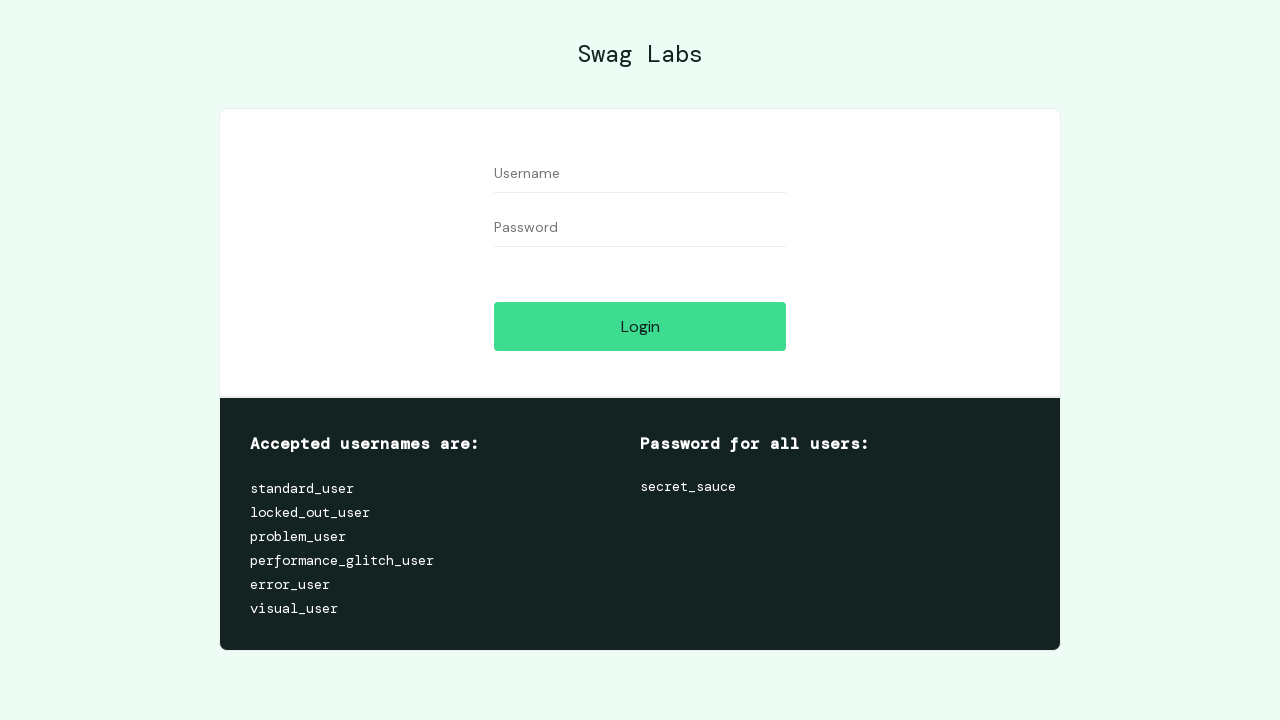

Switched back to original page
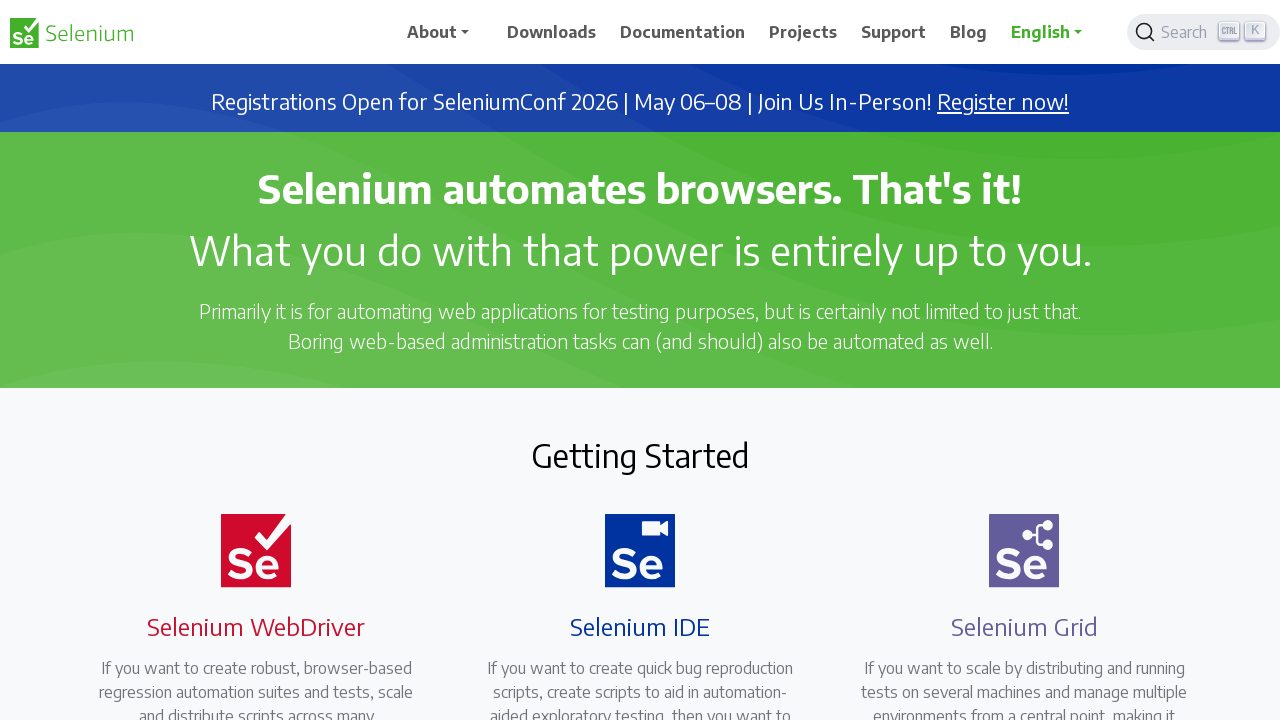

Verified original page URL is https://www.selenium.dev/
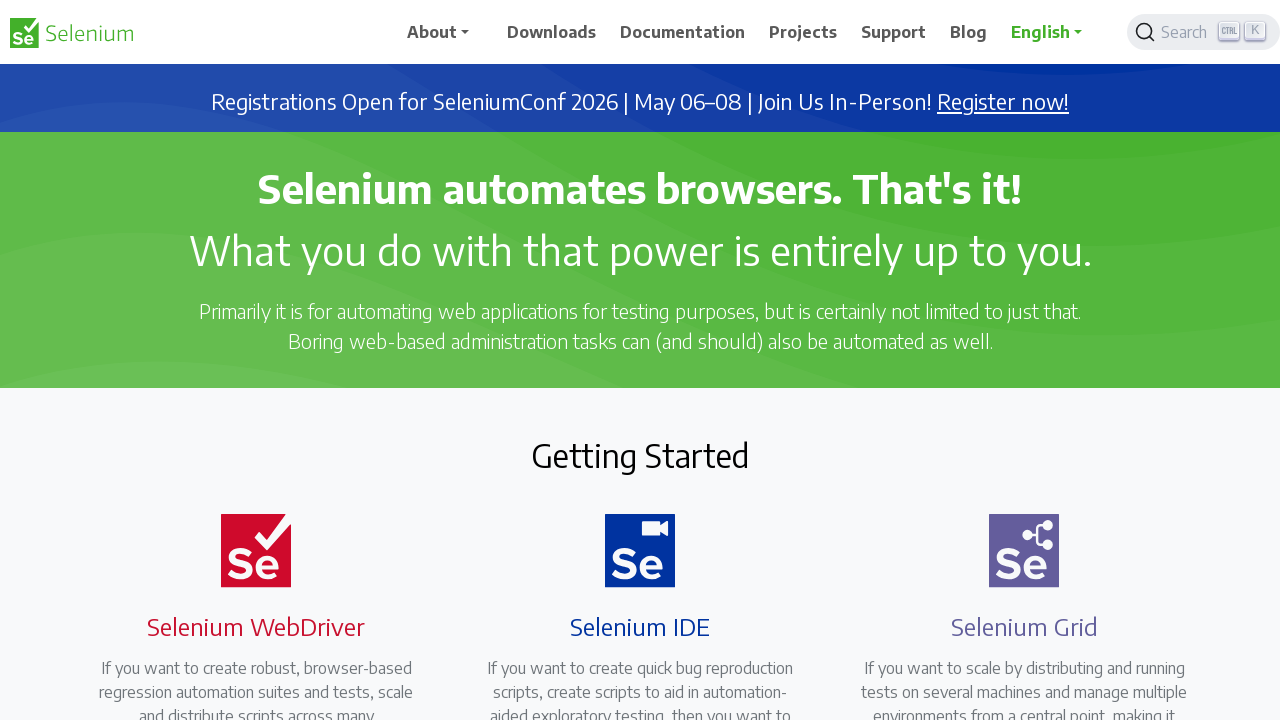

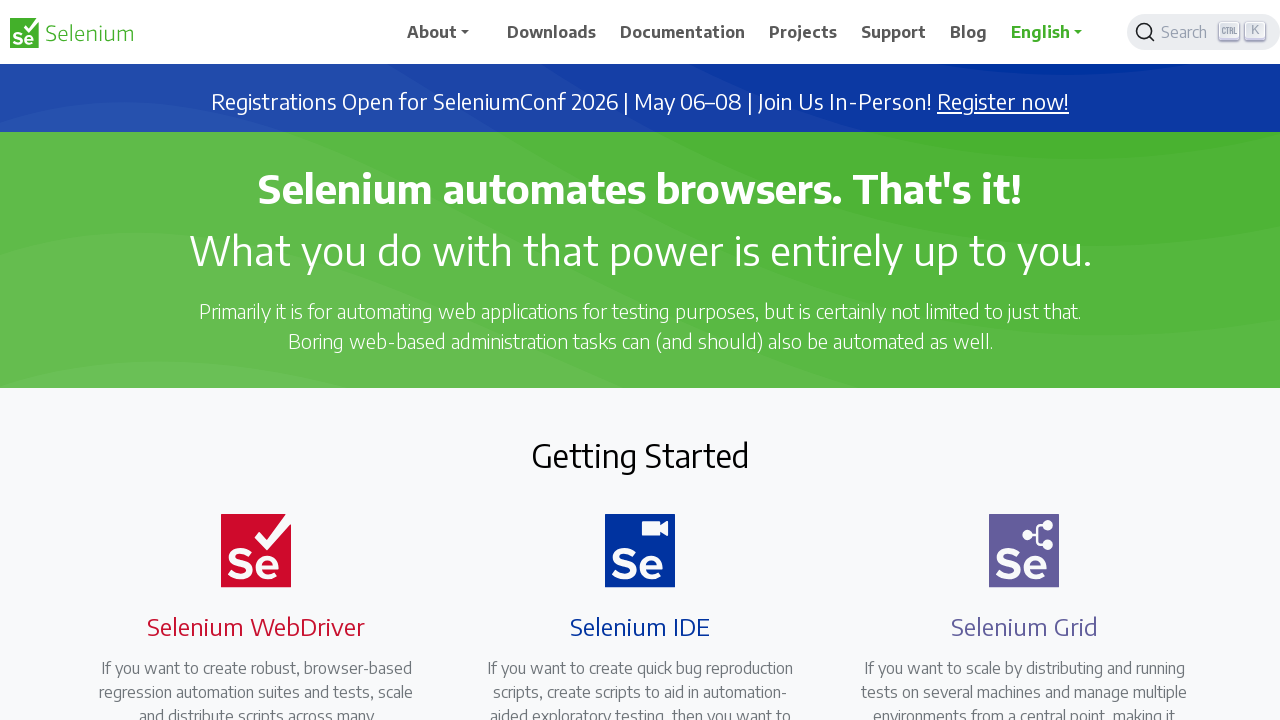